Fills out the form, submits it, and retrieves the text of the entered name from the results

Starting URL: https://demoqa.com/text-box

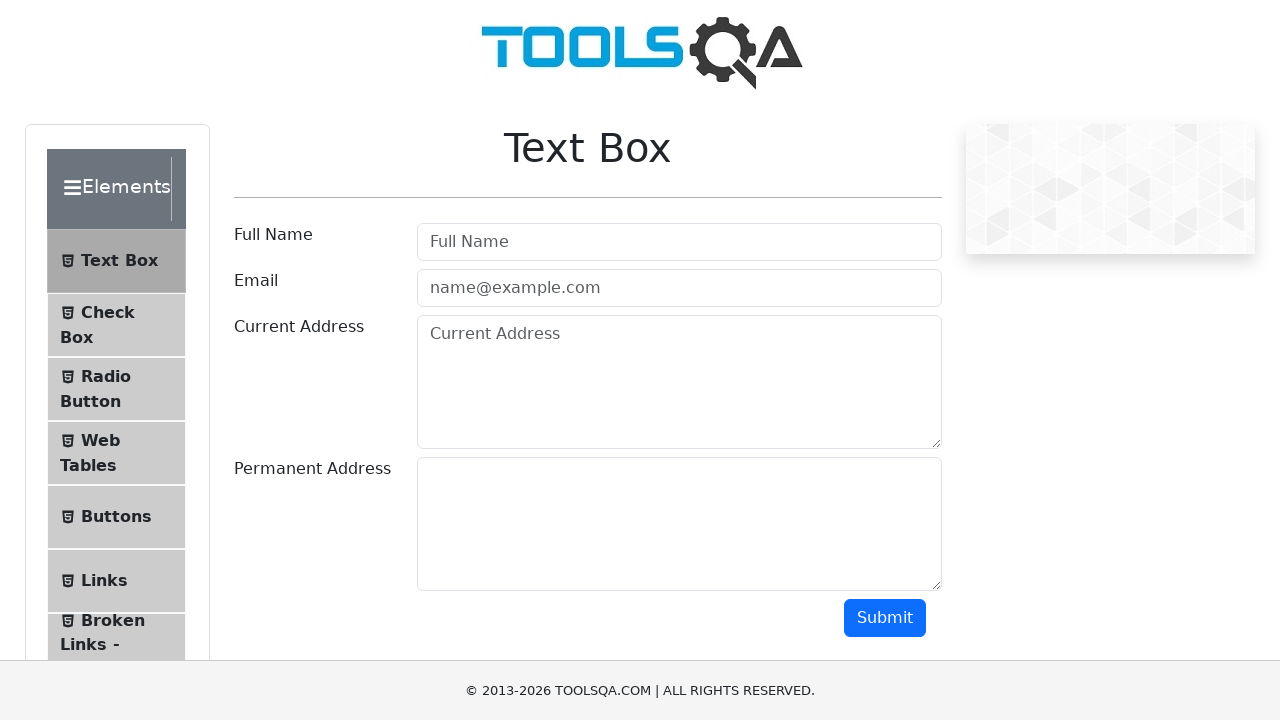

Filled user name field with 'Manvir' on #userName
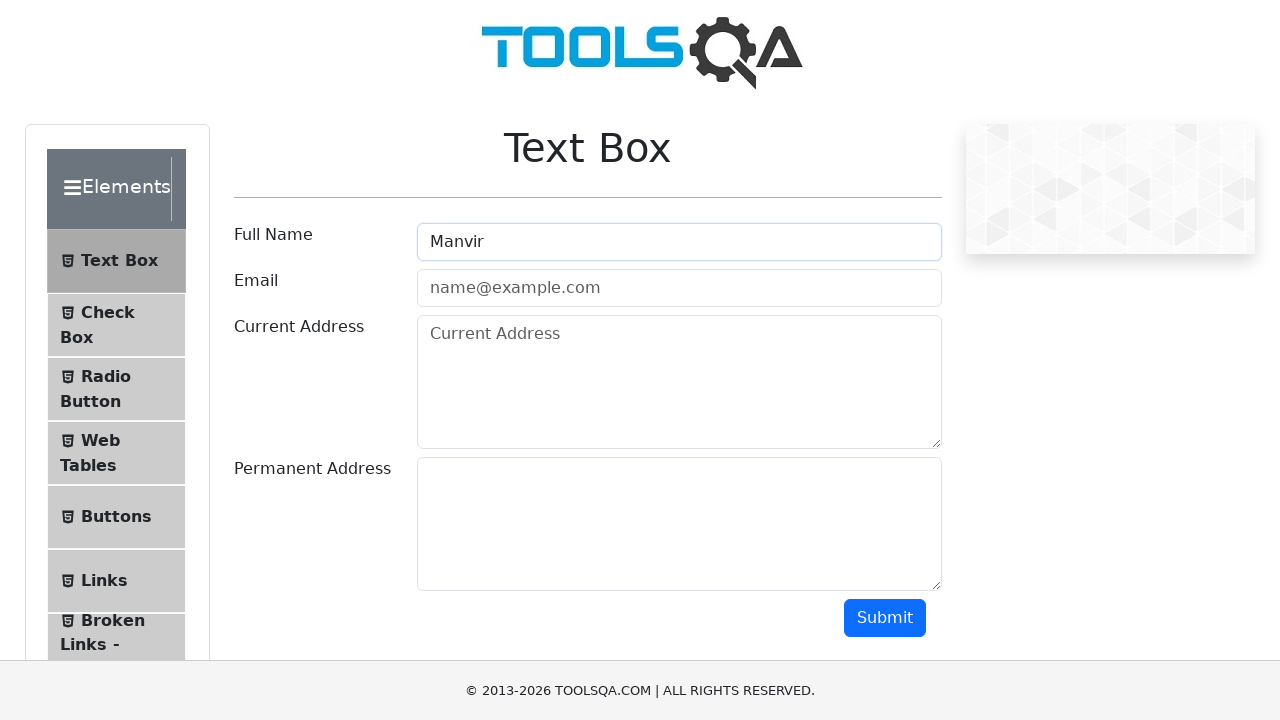

Filled email field with 'abc@gmail.com' on #userEmail
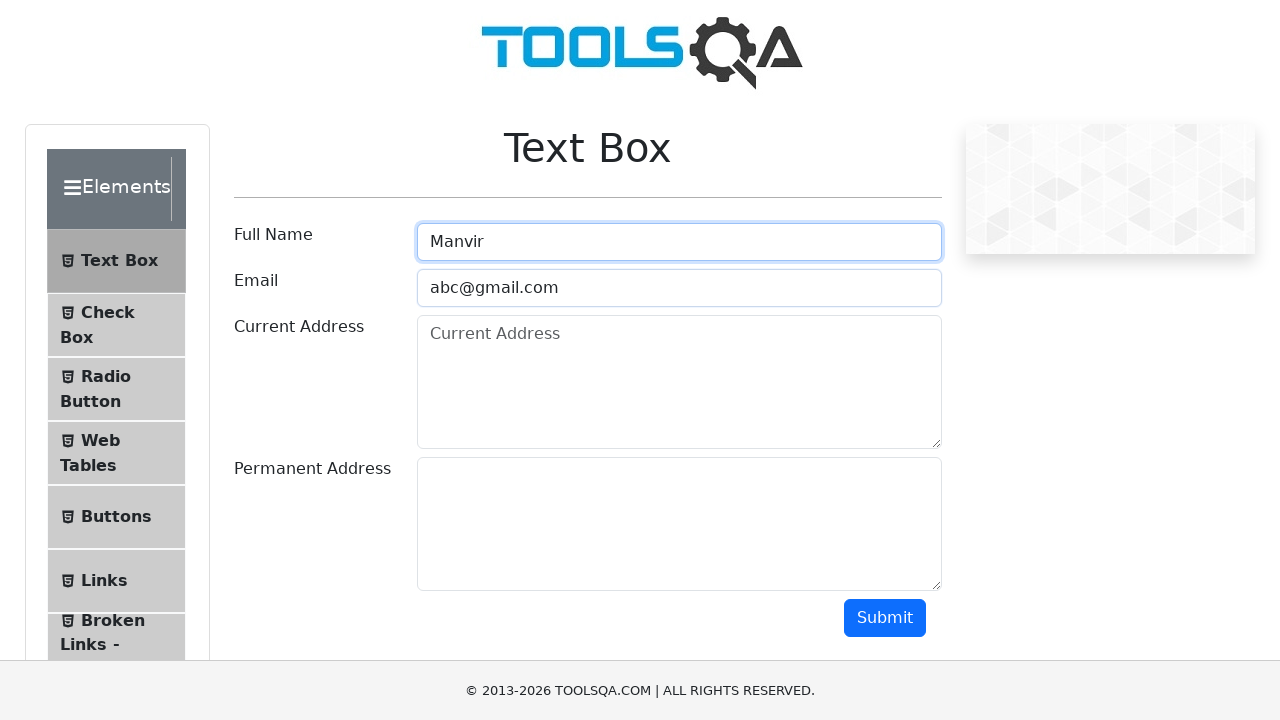

Filled current address field with 'Canada' on #currentAddress
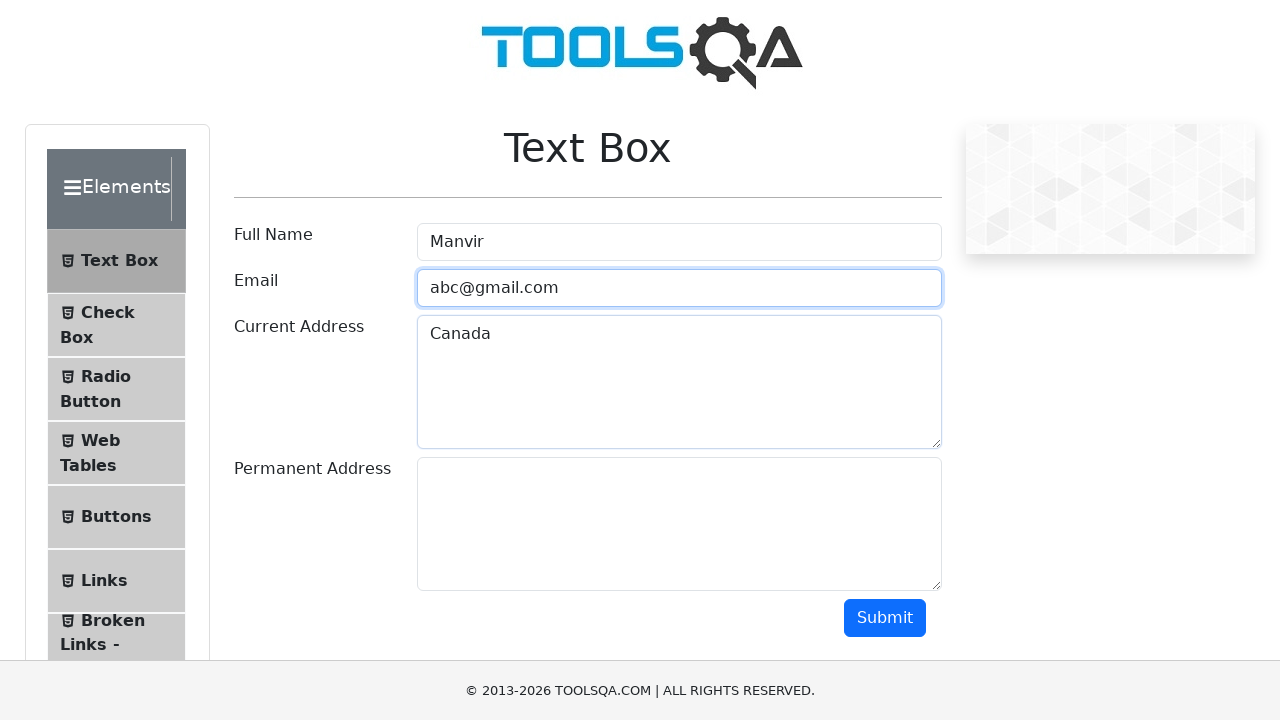

Filled permanent address field with 'India' on #permanentAddress
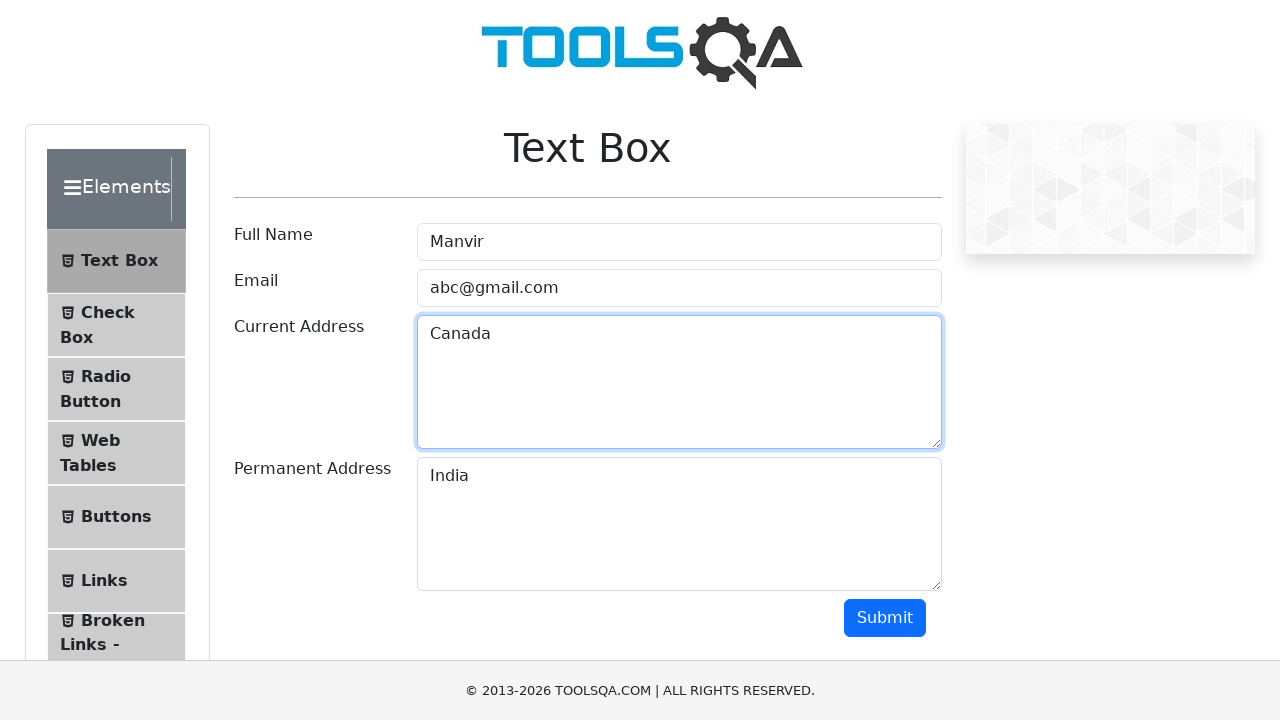

Clicked submit button to submit form at (885, 618) on #submit
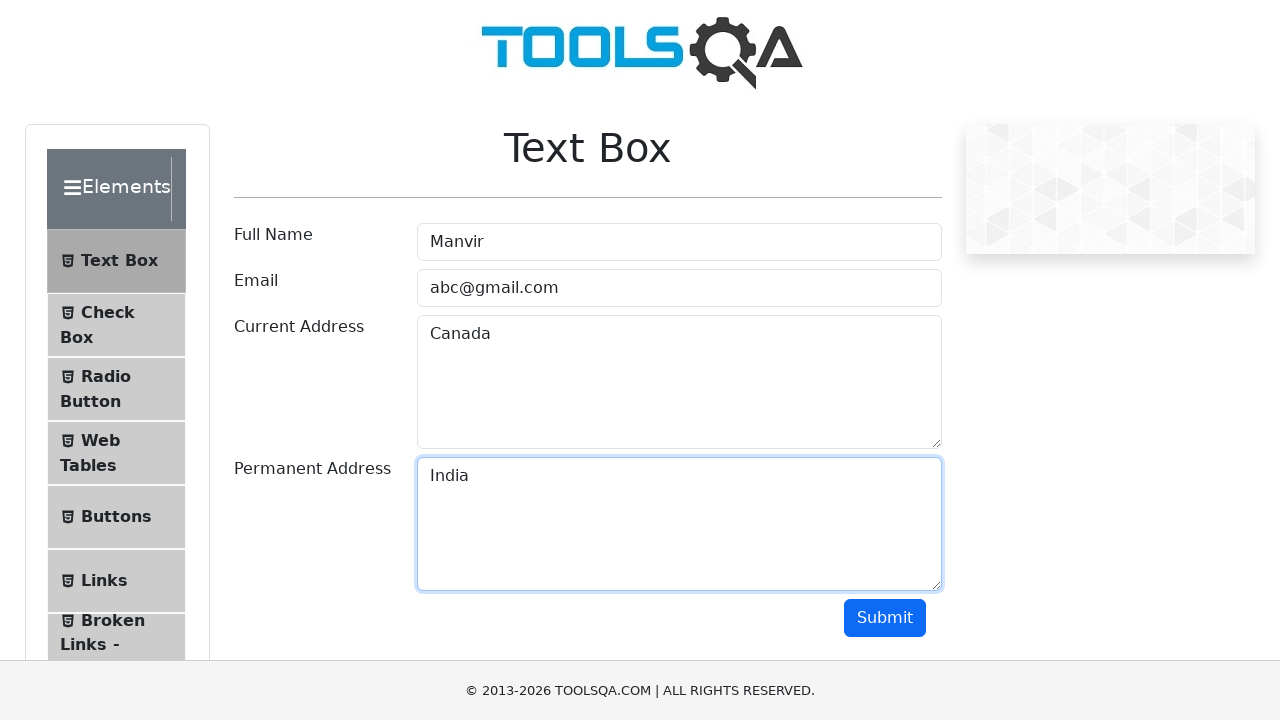

Retrieved entered name from results: Name:Manvir
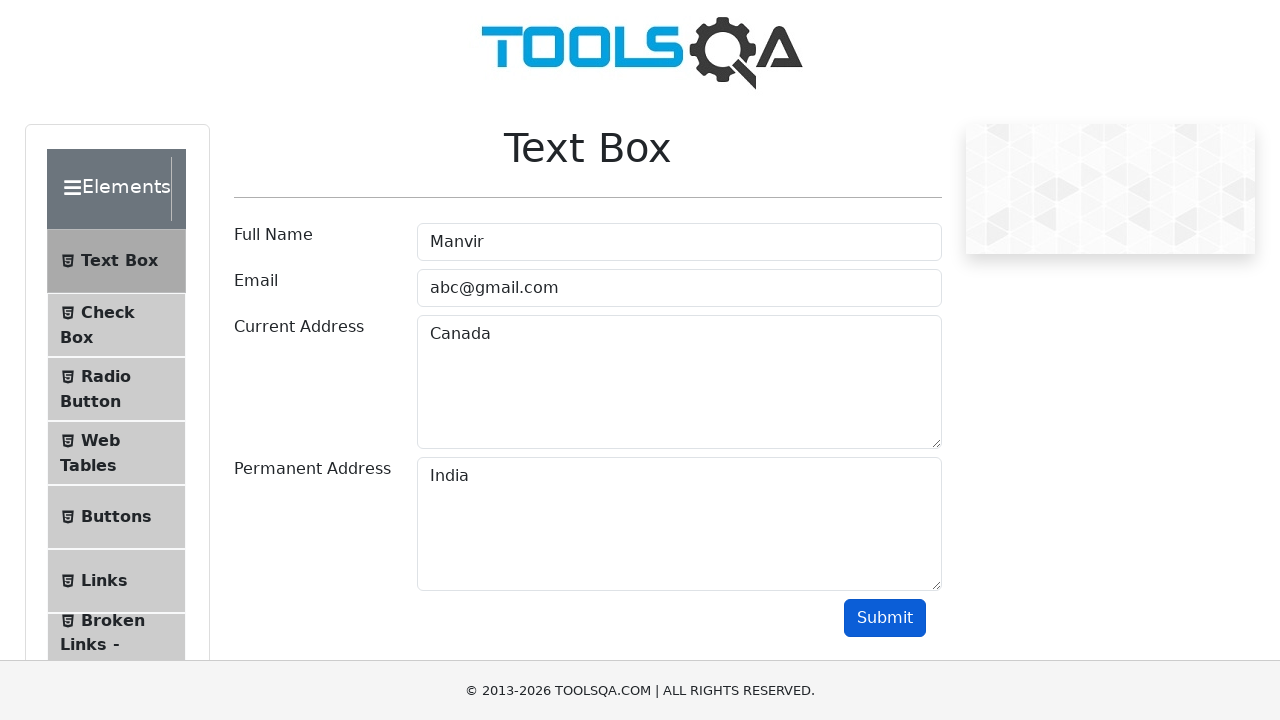

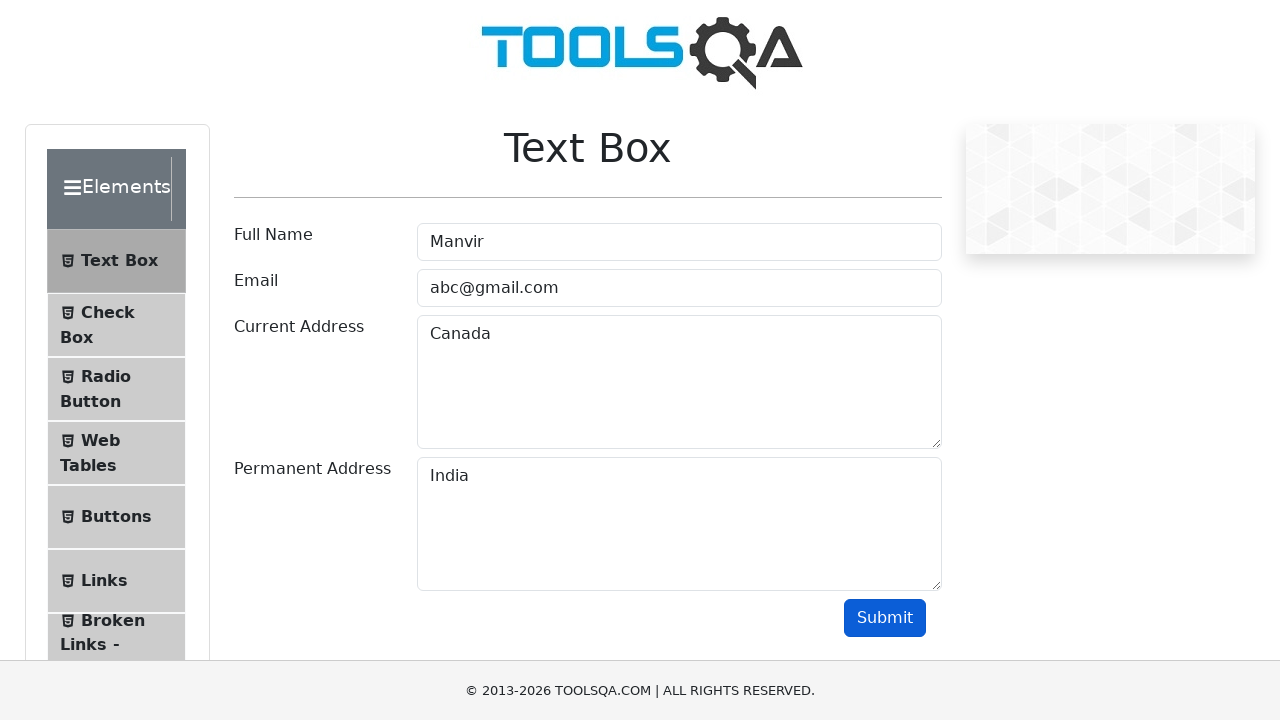